Tests deleting a task from TodoMVC by hovering over the task and clicking the destroy button, then verifying the task is removed from the list.

Starting URL: https://todomvc.com/examples/react/dist/

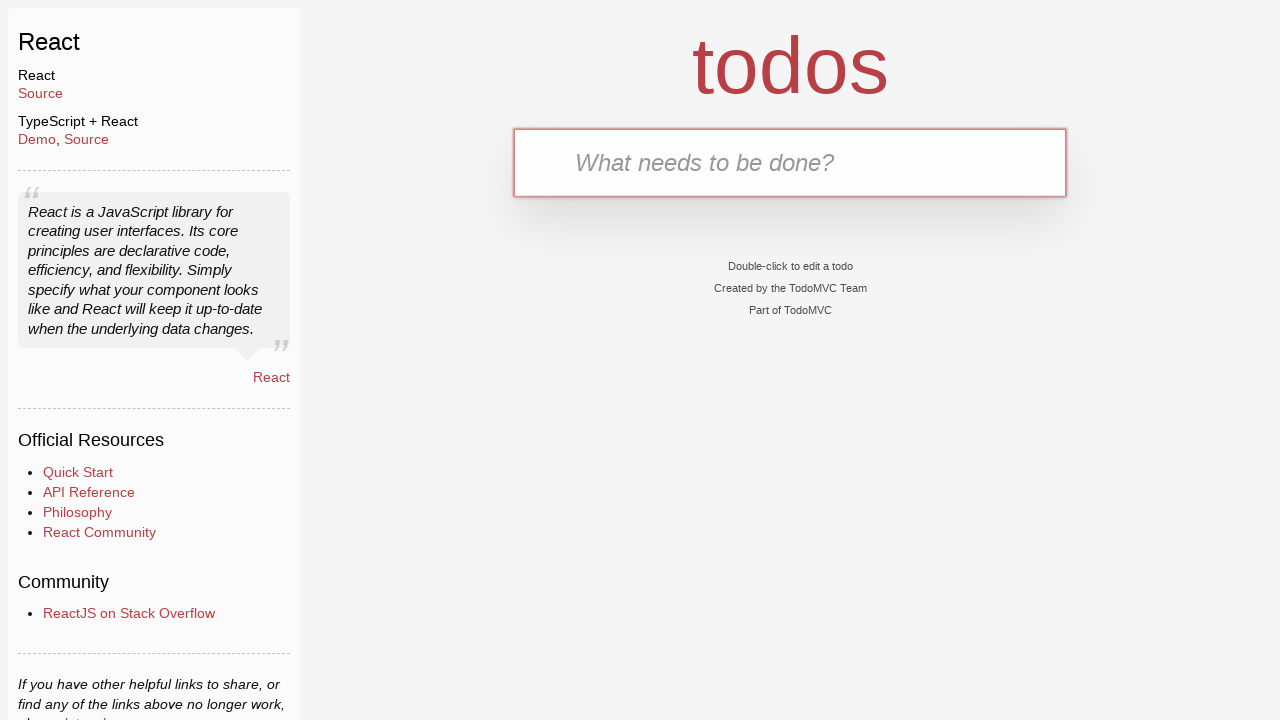

Filled new task input field with 'Task to be deleted' on .new-todo
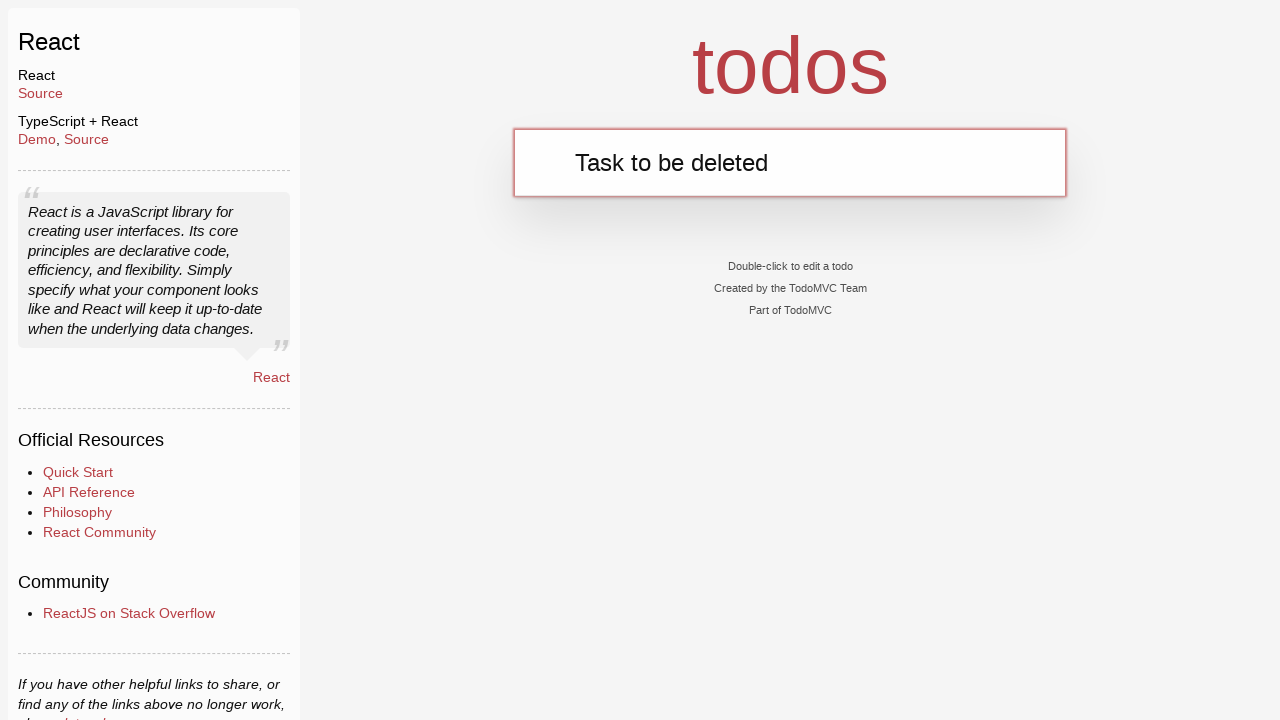

Pressed Enter to create the new task on .new-todo
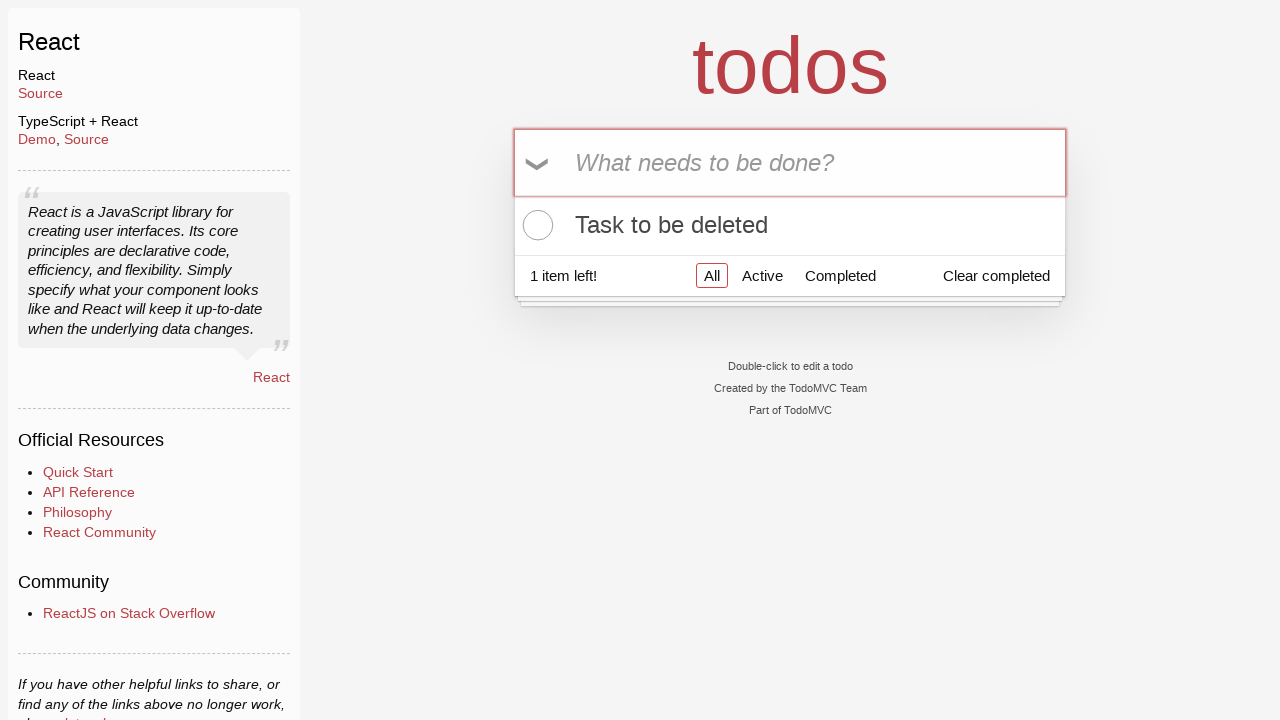

Task appeared in the todo list
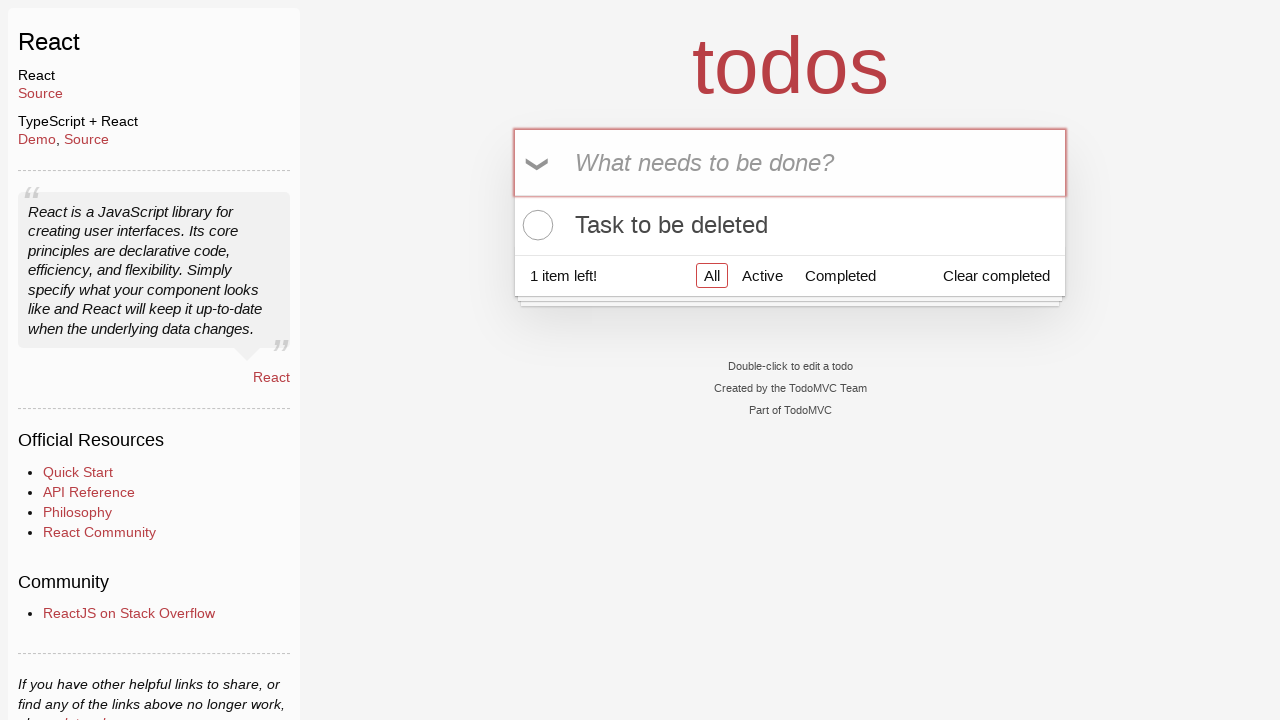

Counted 1 tasks before deletion
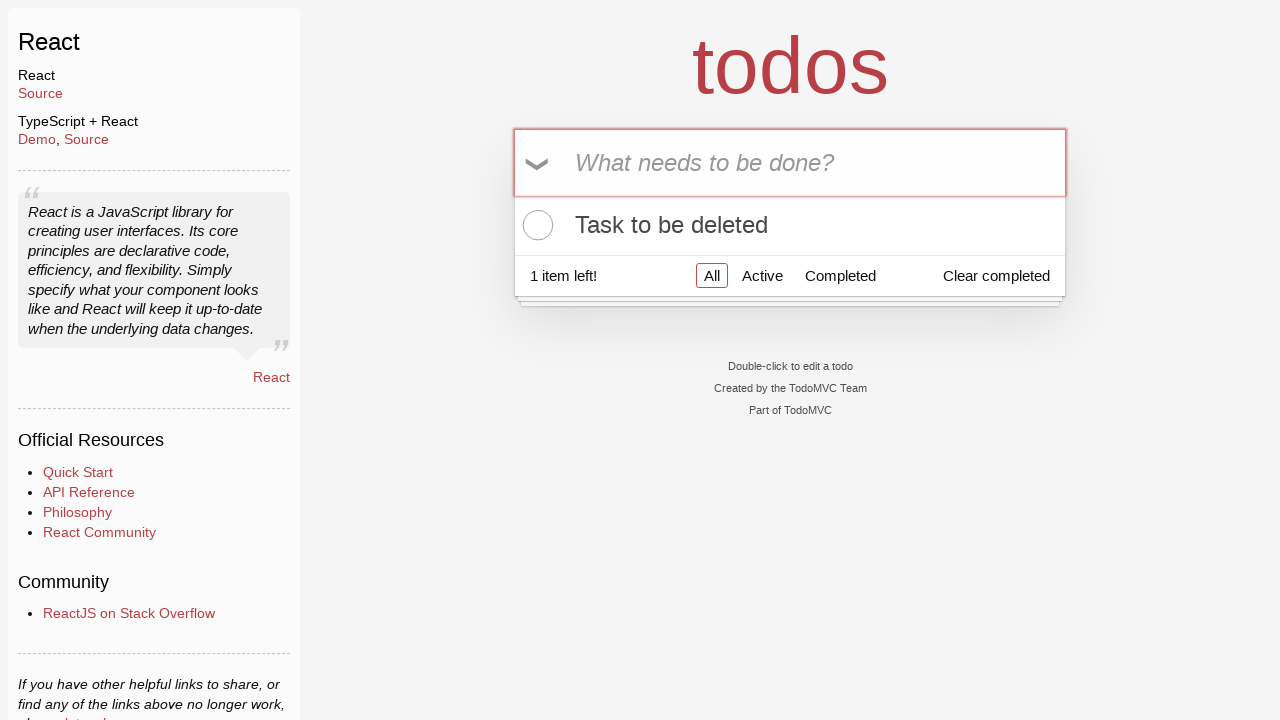

Hovered over the last task to reveal delete button at (790, 225) on .todo-list li >> nth=-1
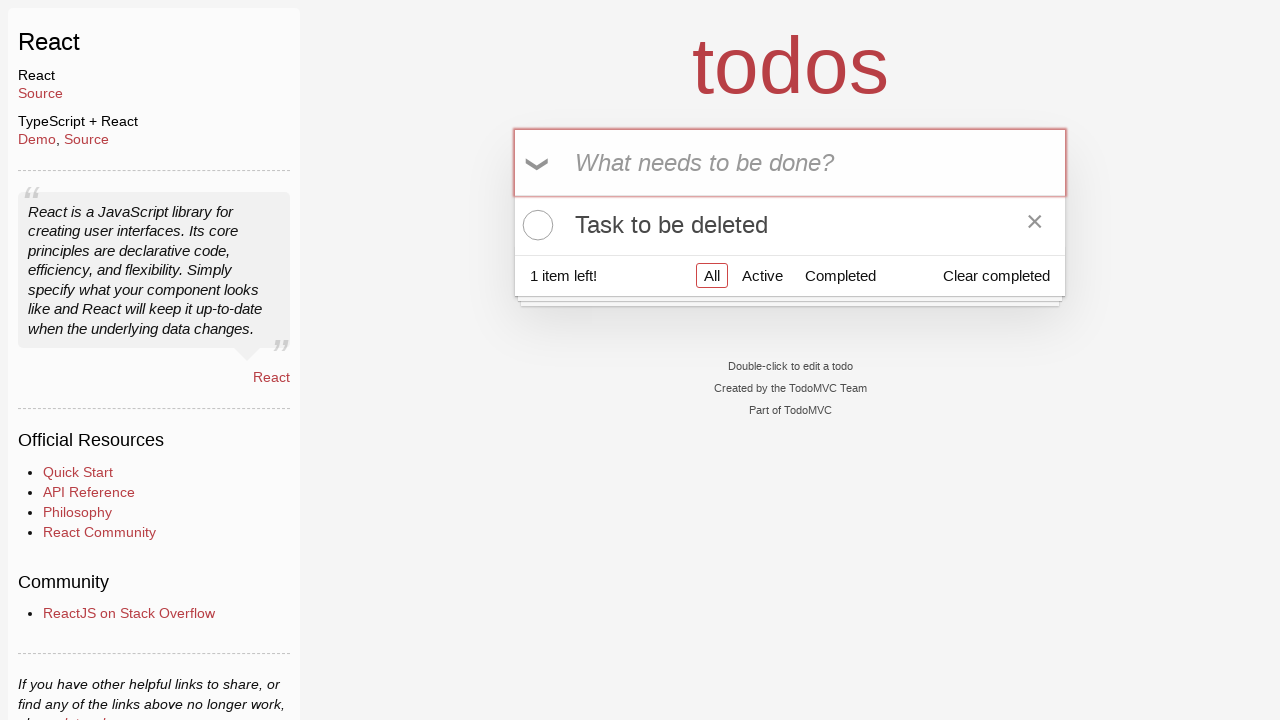

Clicked the destroy button to delete the task at (1035, 225) on .todo-list li >> nth=-1 >> .destroy
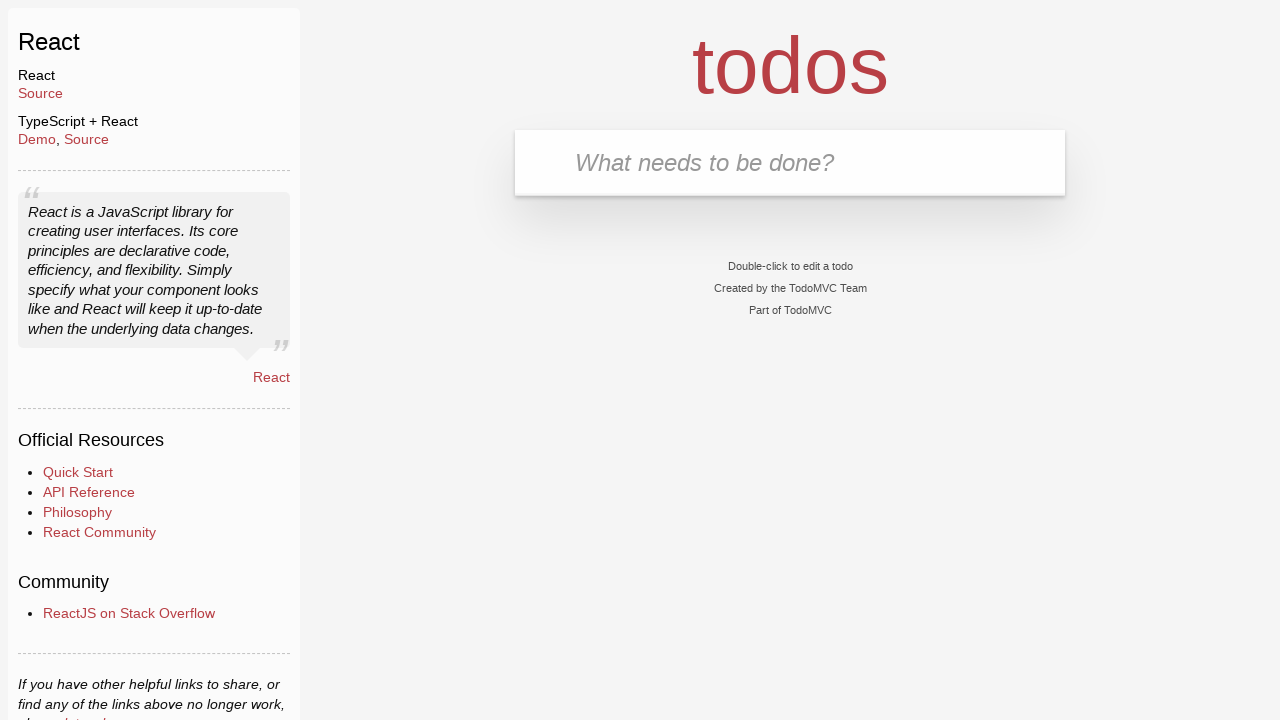

Waited 500ms for task deletion to complete
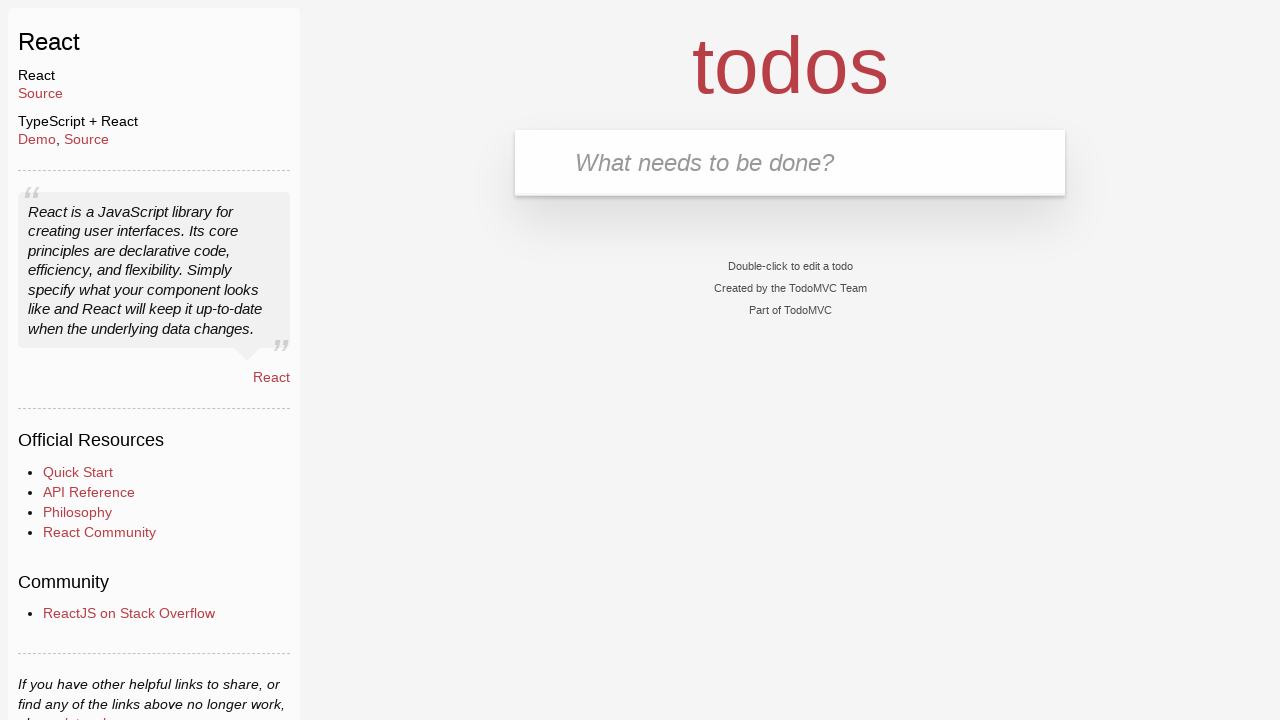

Counted 0 tasks after deletion
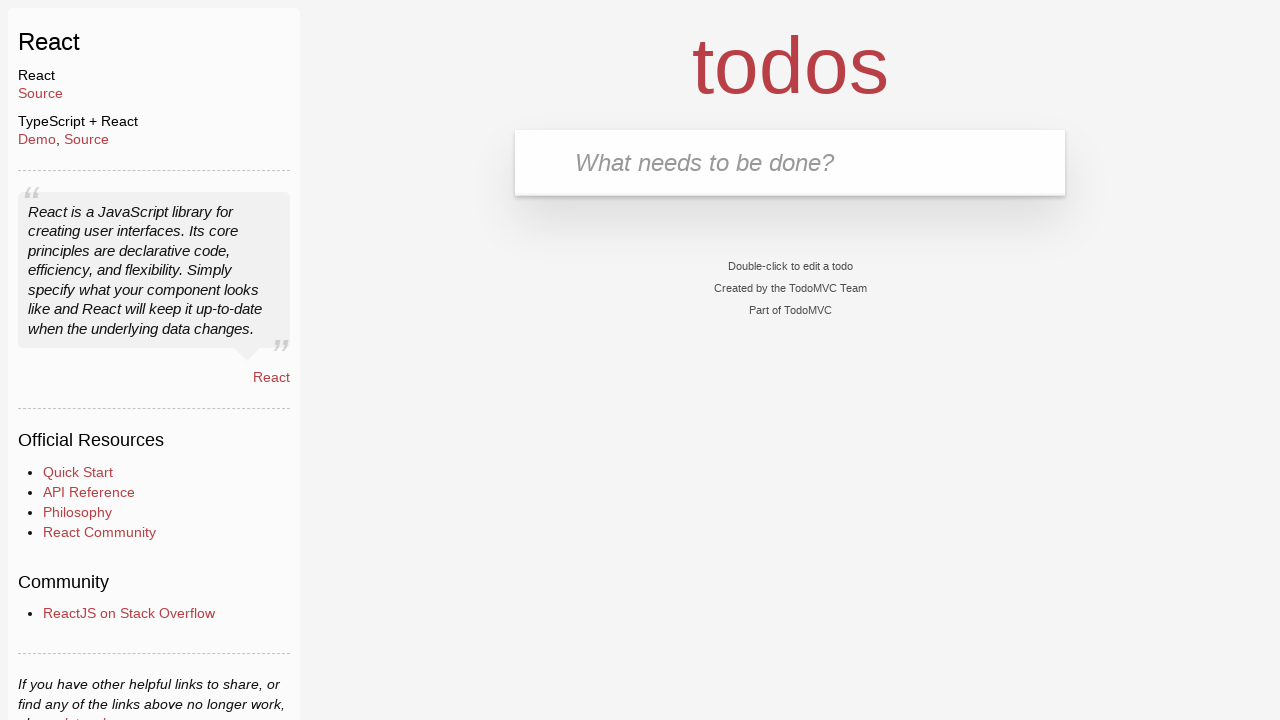

Verified task count decreased by 1
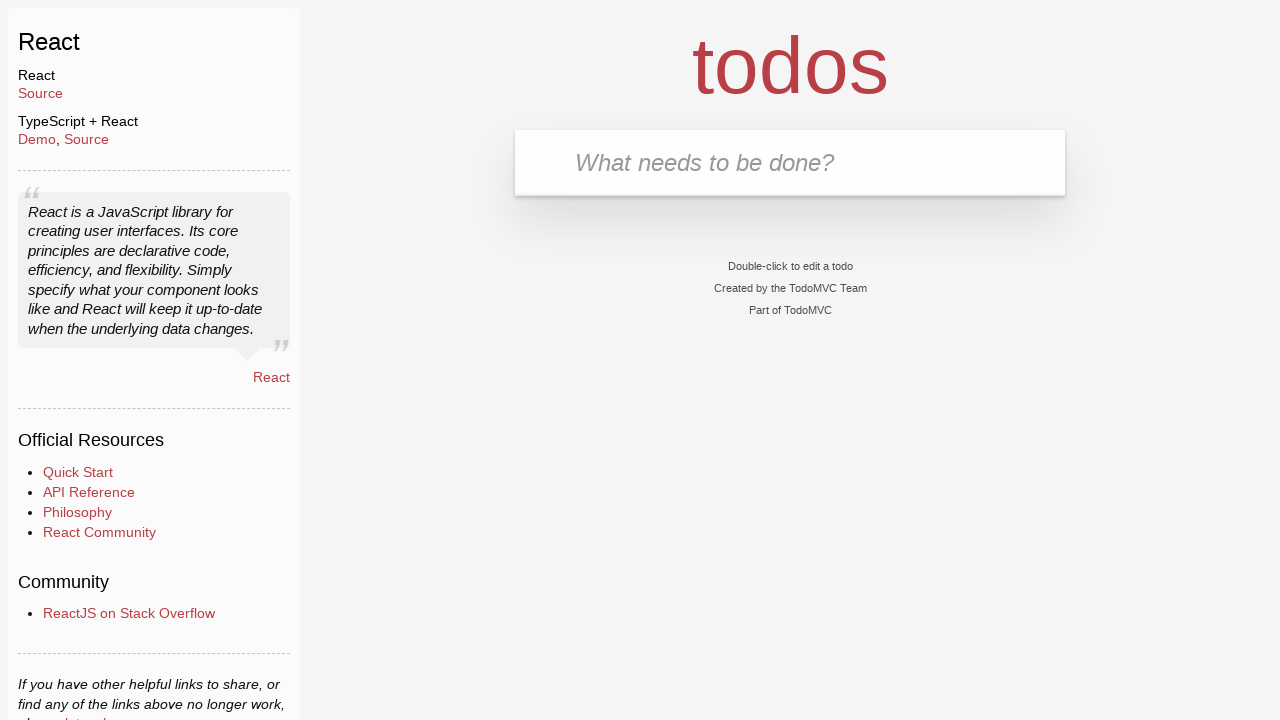

Retrieved all remaining task labels
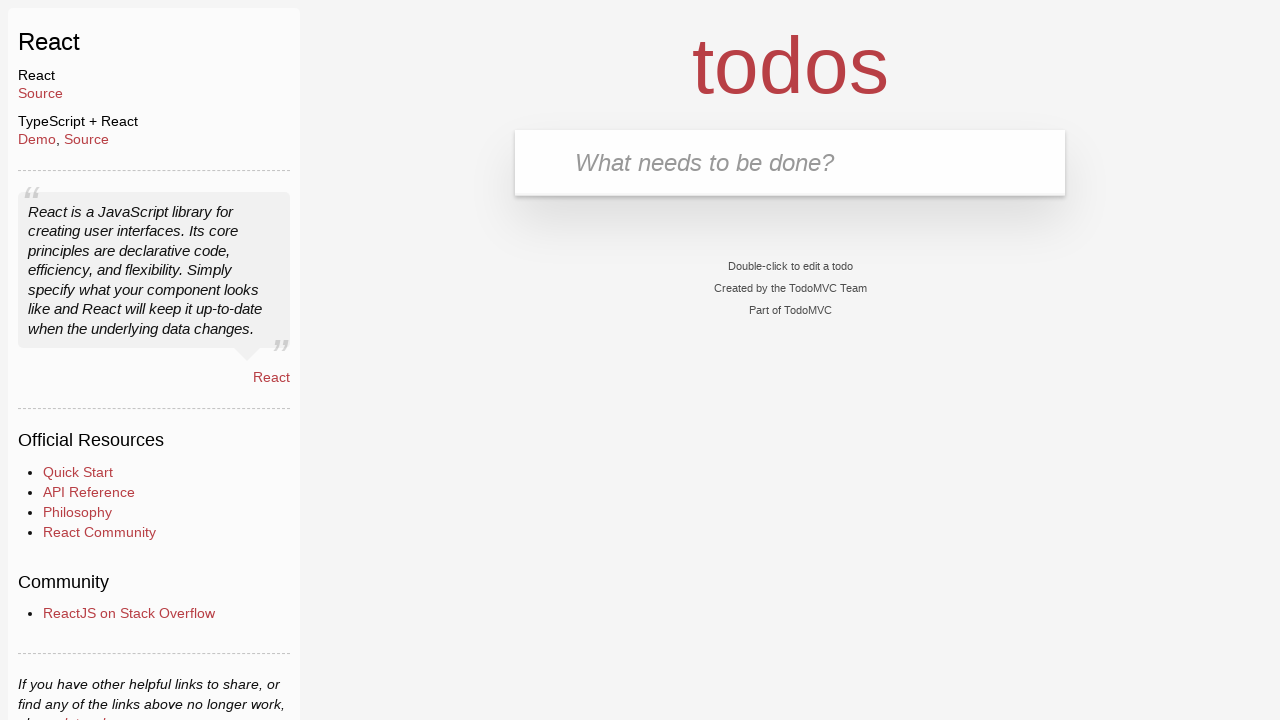

Verified 'Task to be deleted' is no longer in the task list
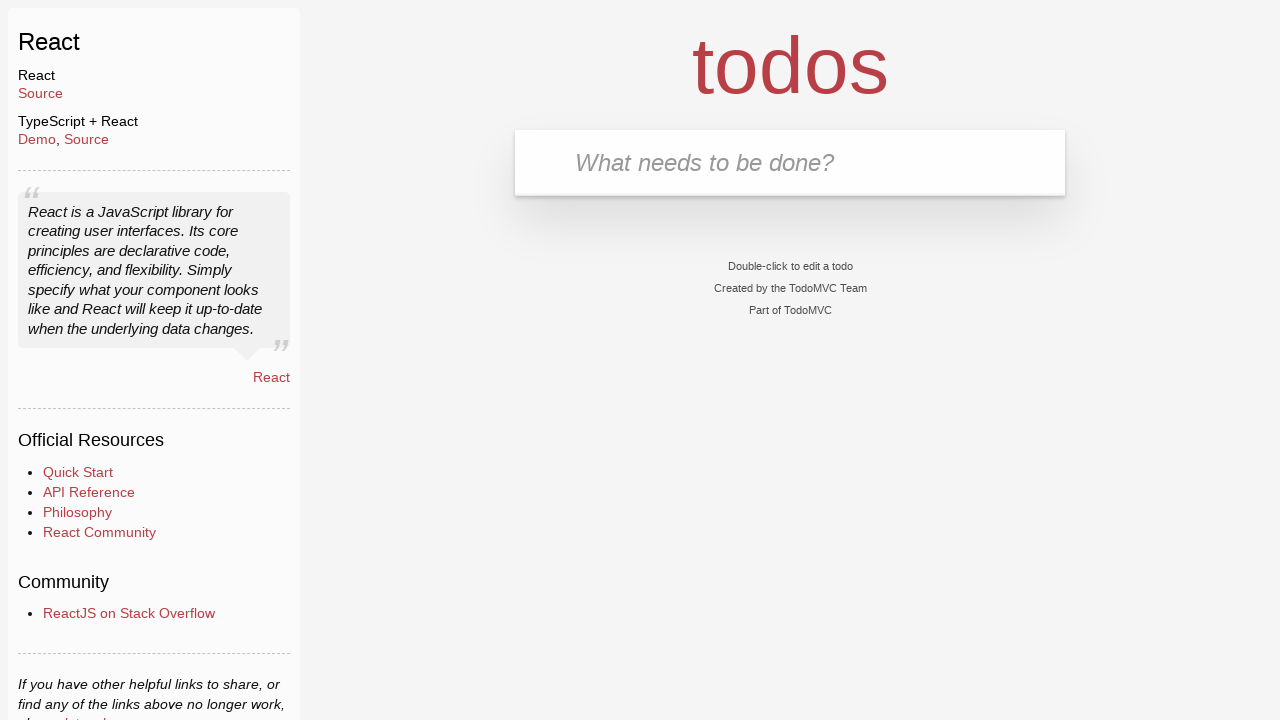

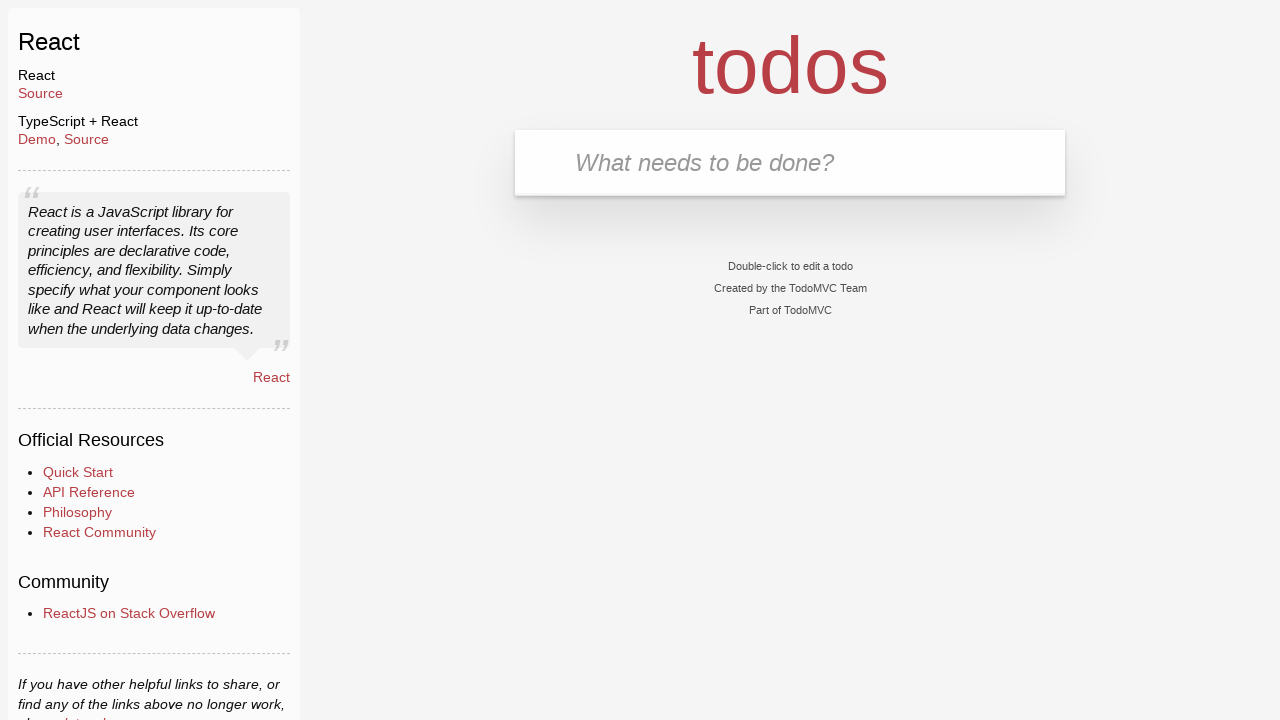